Tests drag and drop functionality by dragging element to specific offset position and verifying the drop was successful

Starting URL: https://jqueryui.com/droppable/

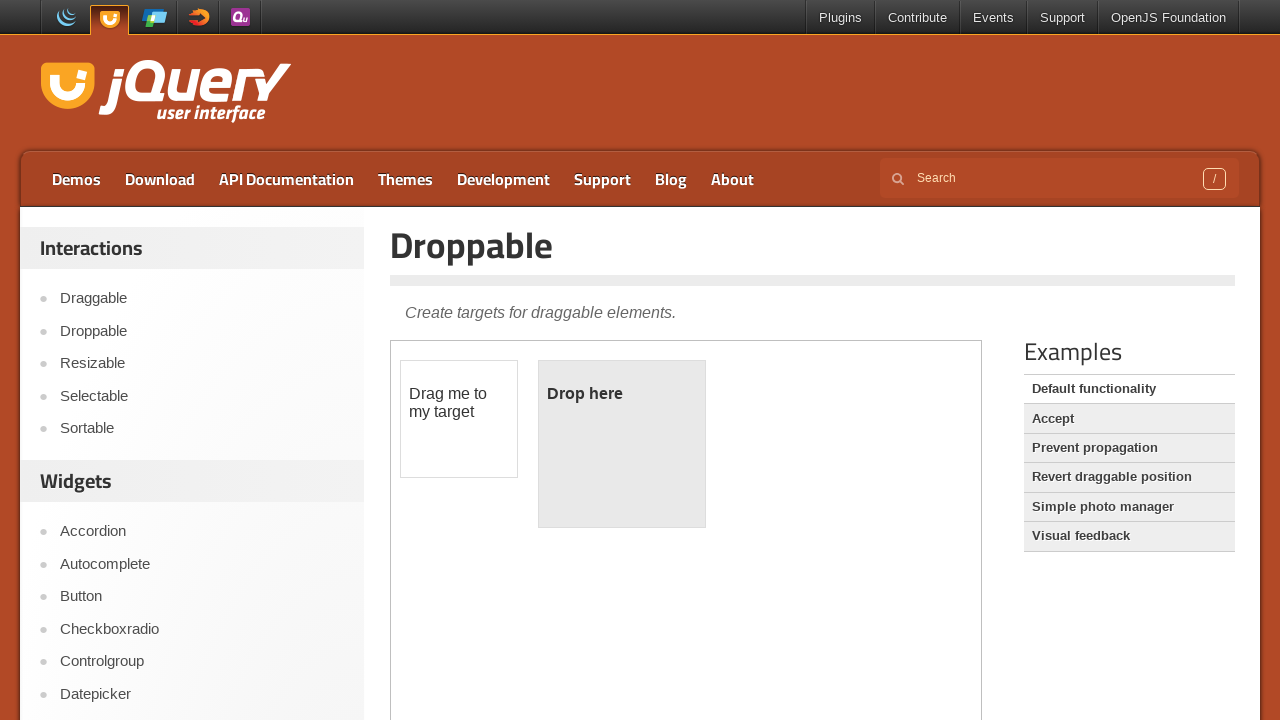

Located iframe containing drag and drop elements
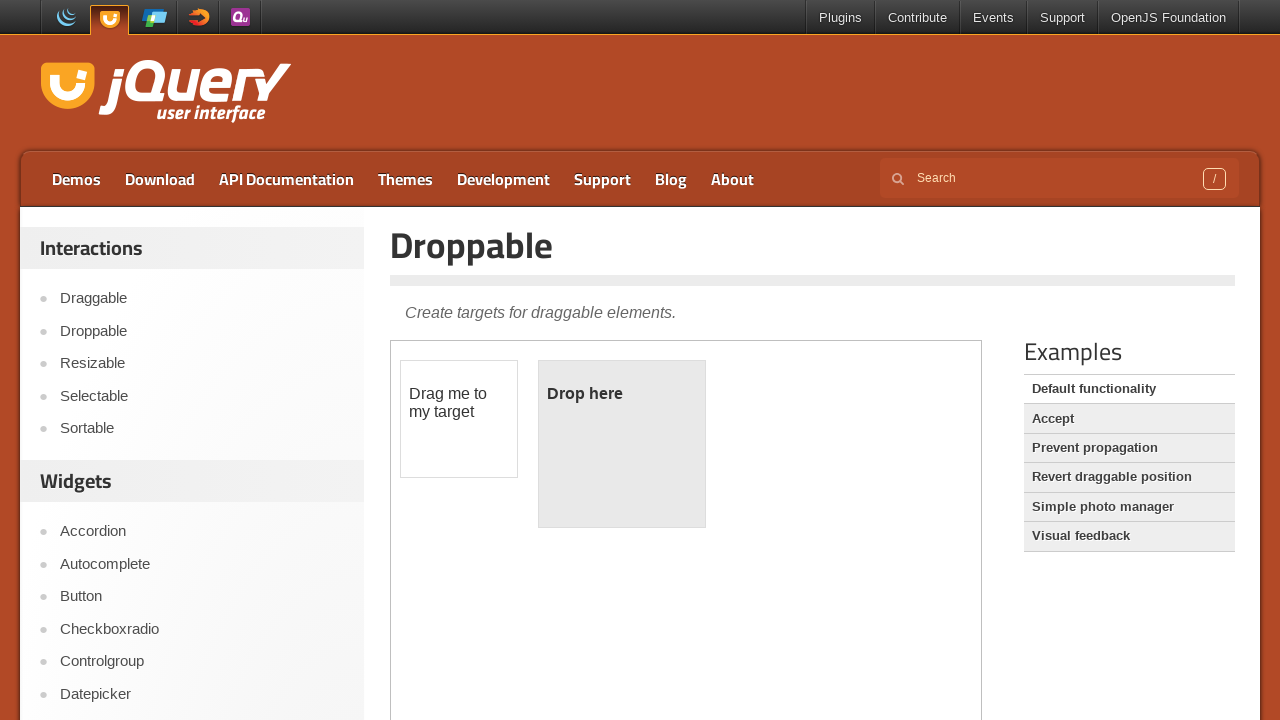

Located draggable element
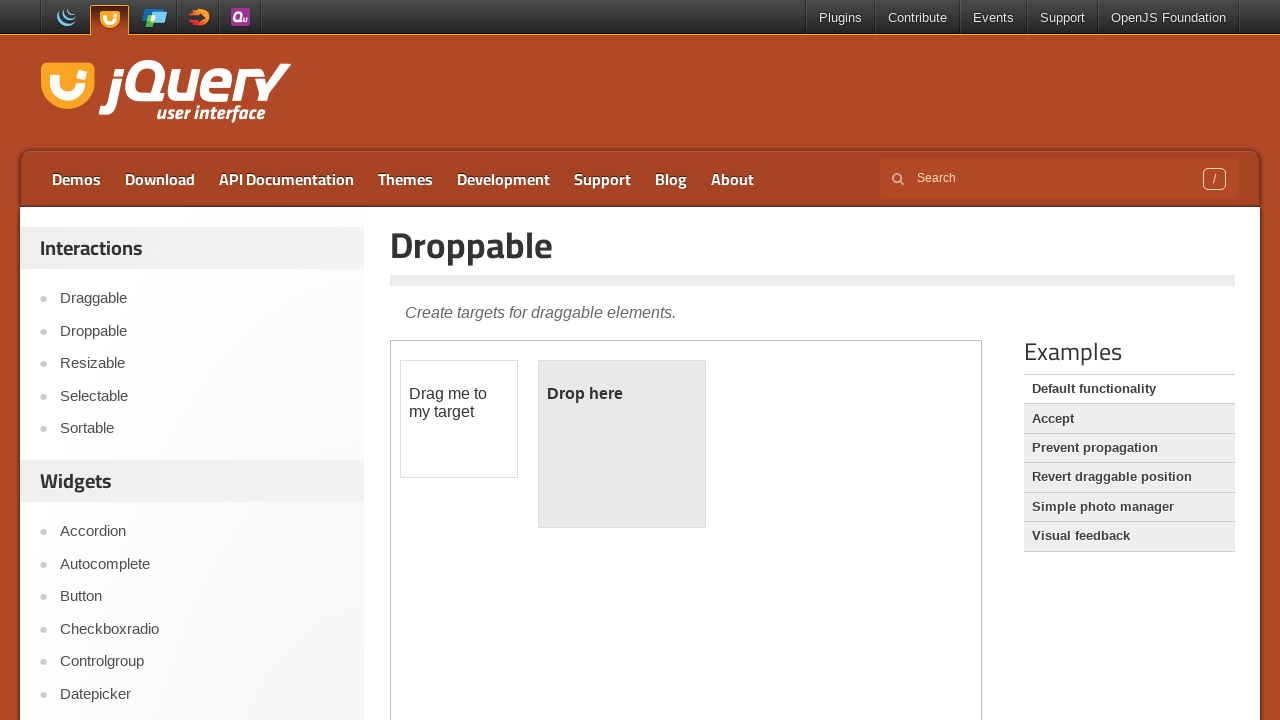

Retrieved bounding box of draggable element
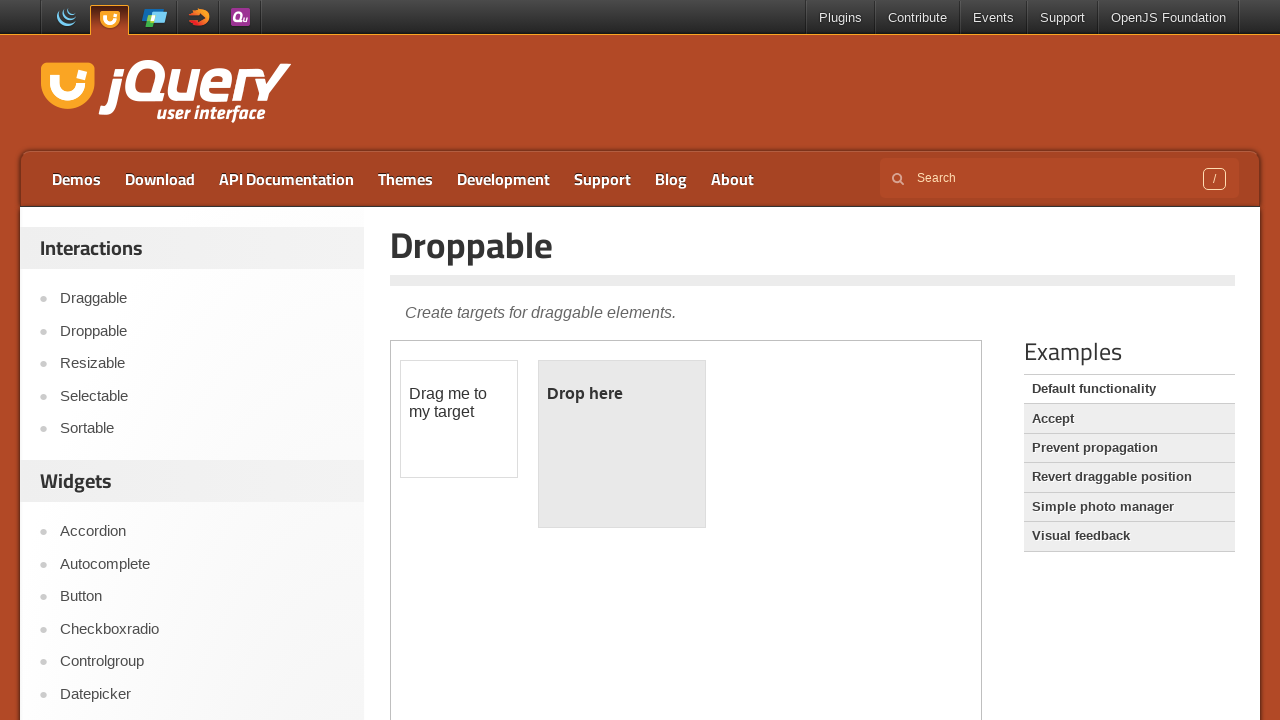

Moved mouse to center of draggable element at (459, 419)
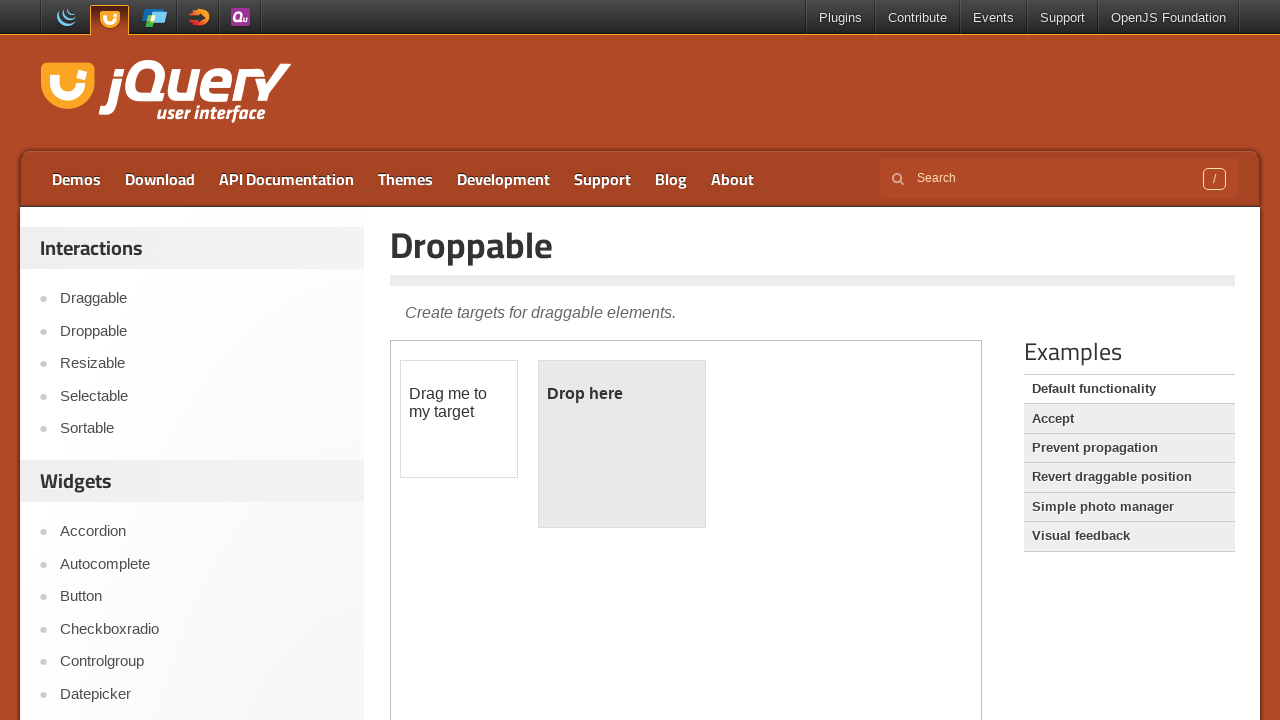

Pressed mouse button down to start drag at (459, 419)
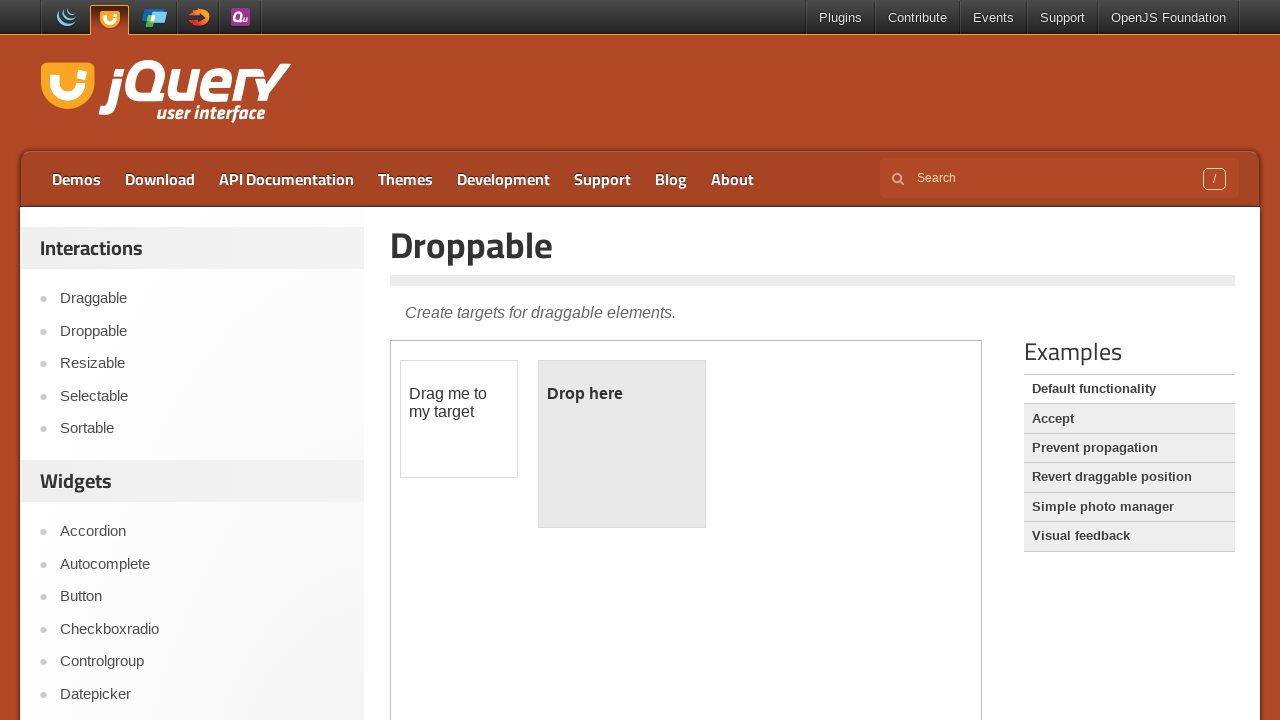

Dragged element 150px right and 20px down at (609, 439)
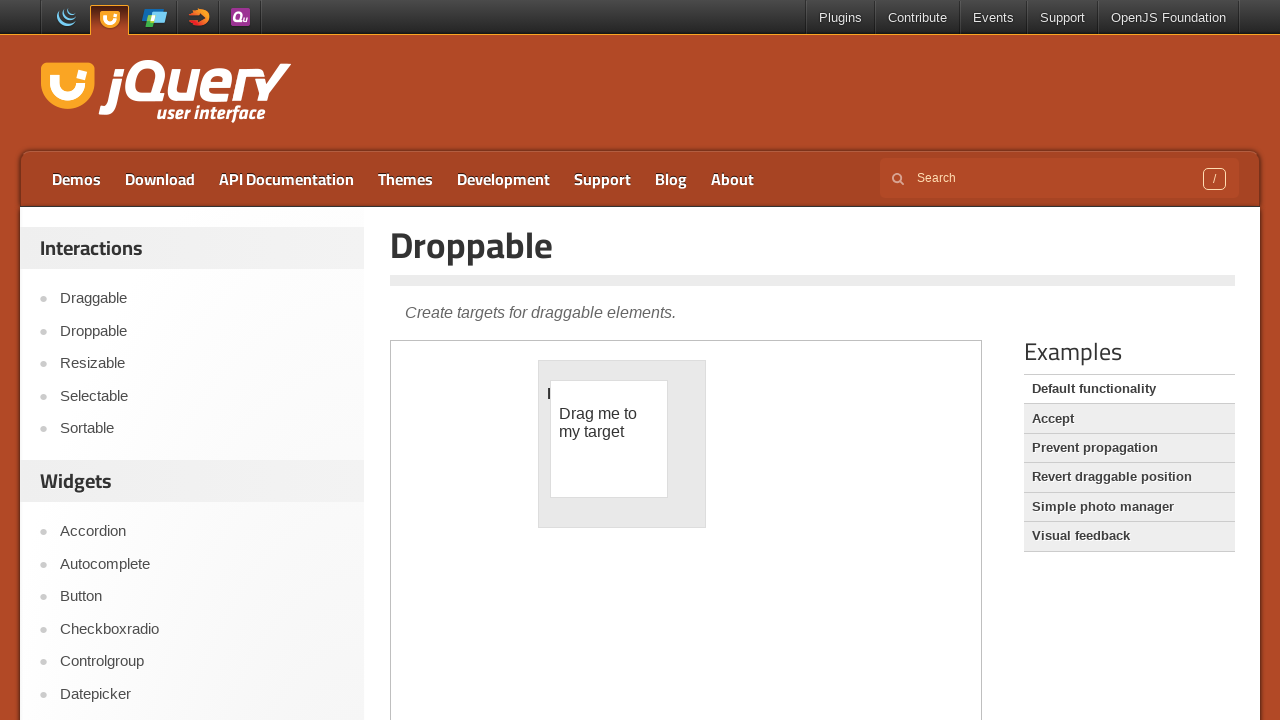

Released mouse button to complete drag and drop at (609, 439)
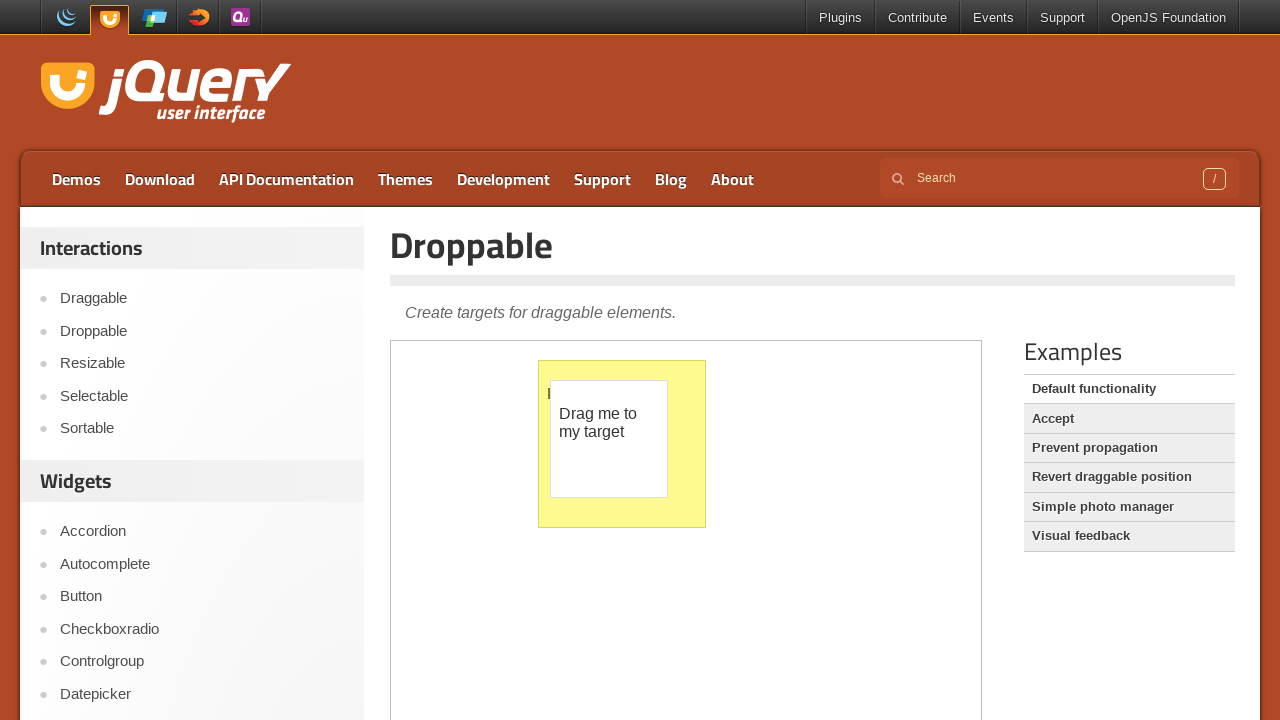

Verified drop was successful - 'Dropped!' message is visible
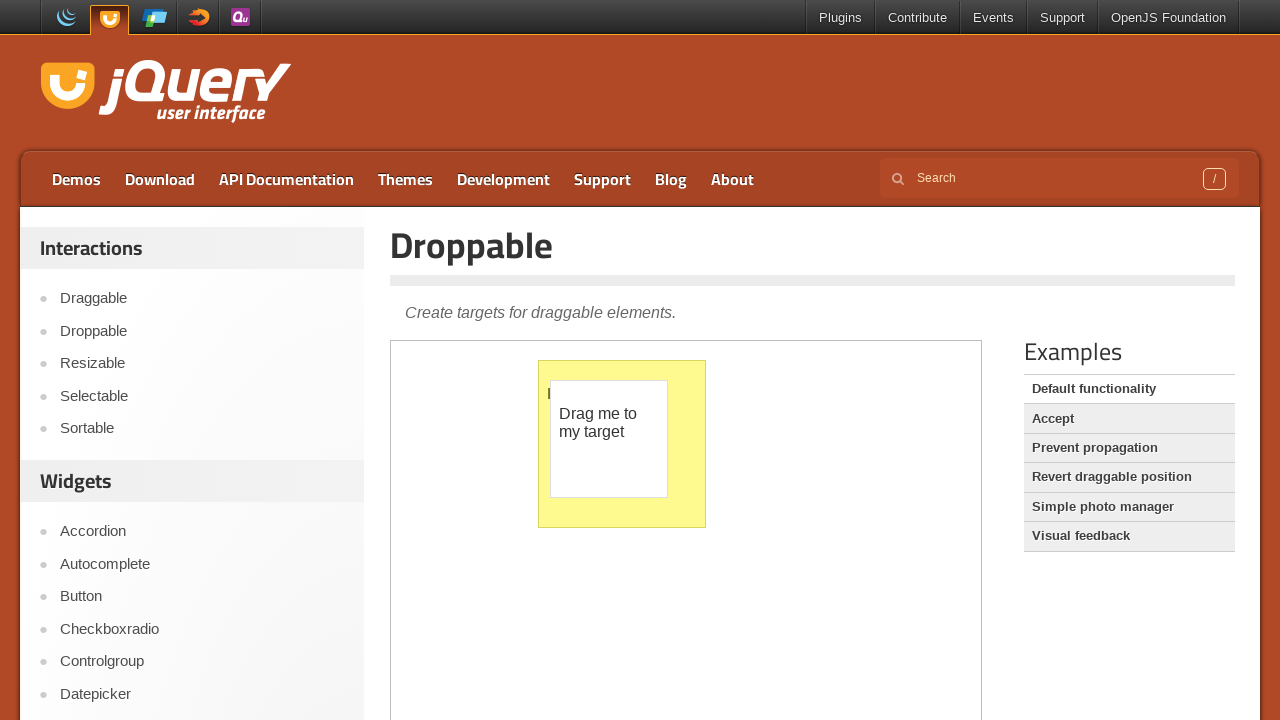

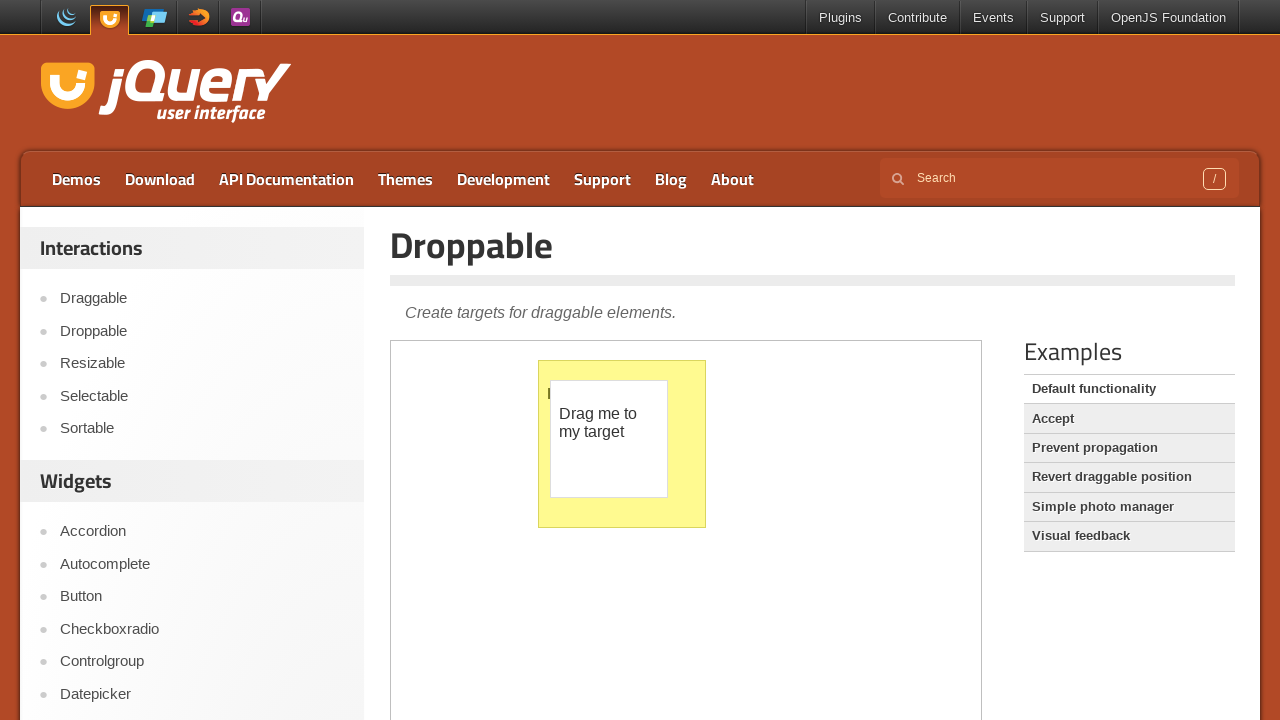